Tests TAB key navigation within an iframe containing selectable items on the jQuery UI demo page

Starting URL: https://jqueryui.com/selectable/

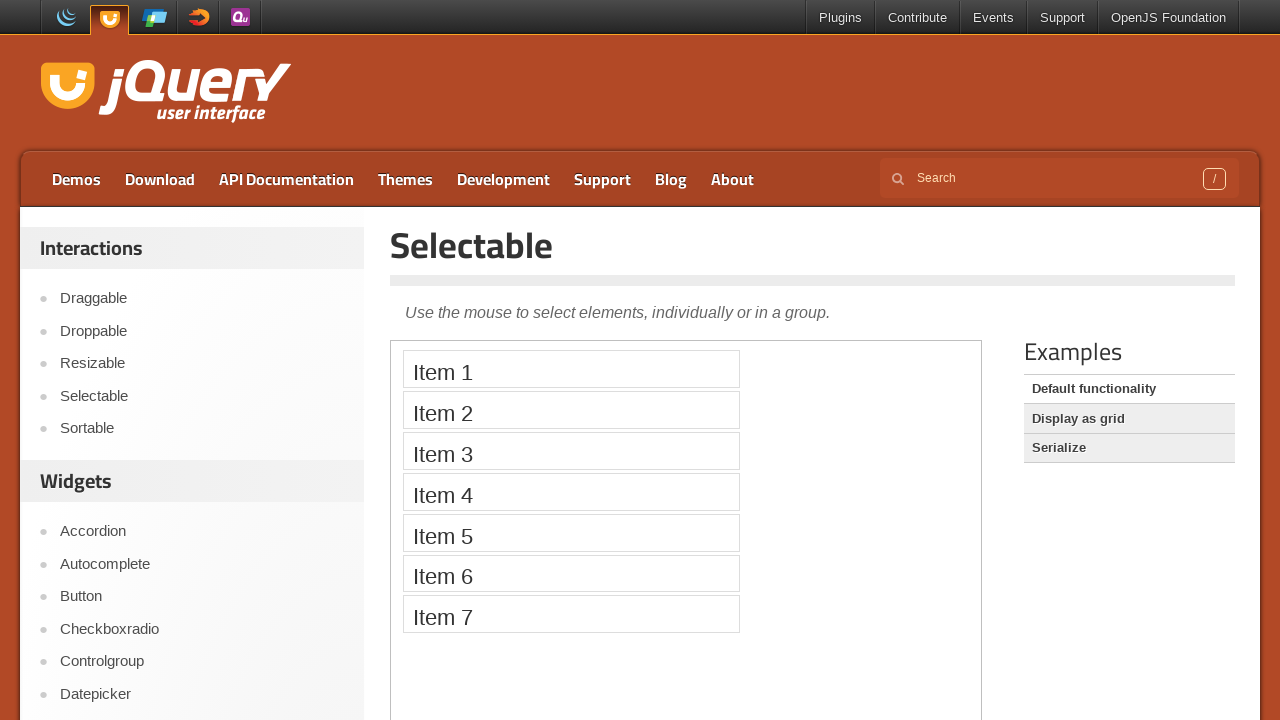

Scrolled down to view the selectable demo
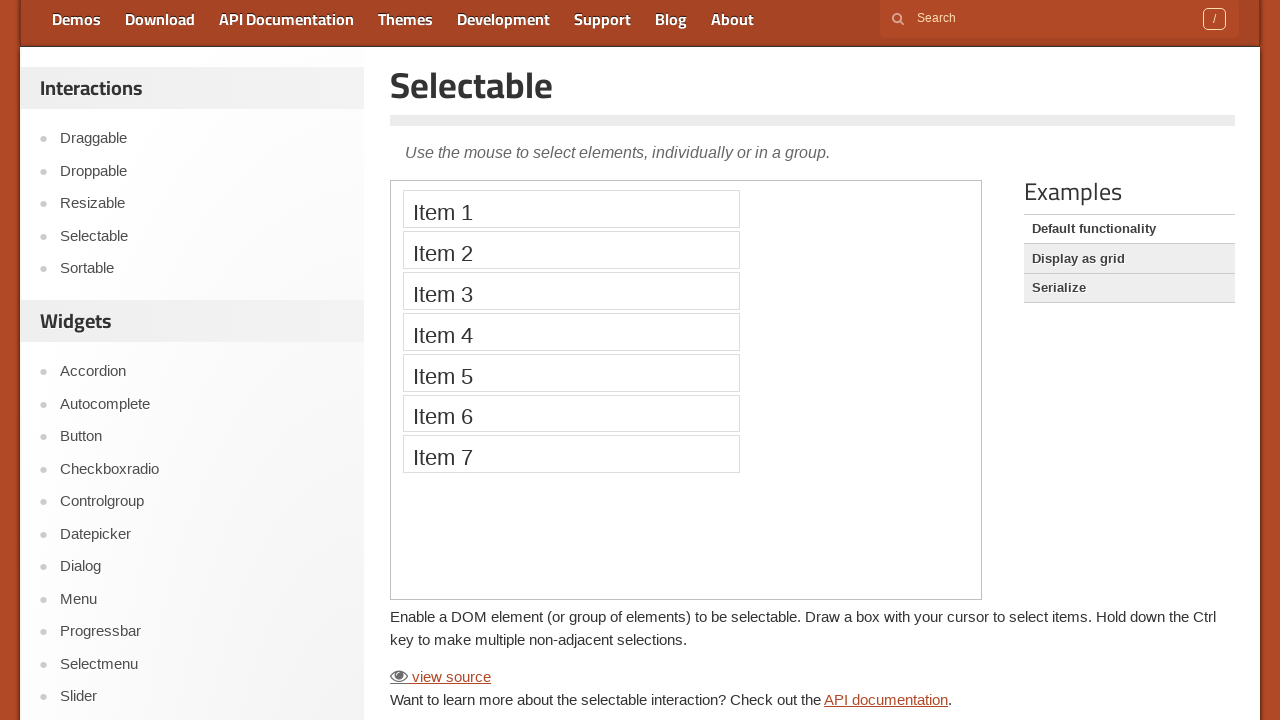

Switched to iframe containing selectable demo
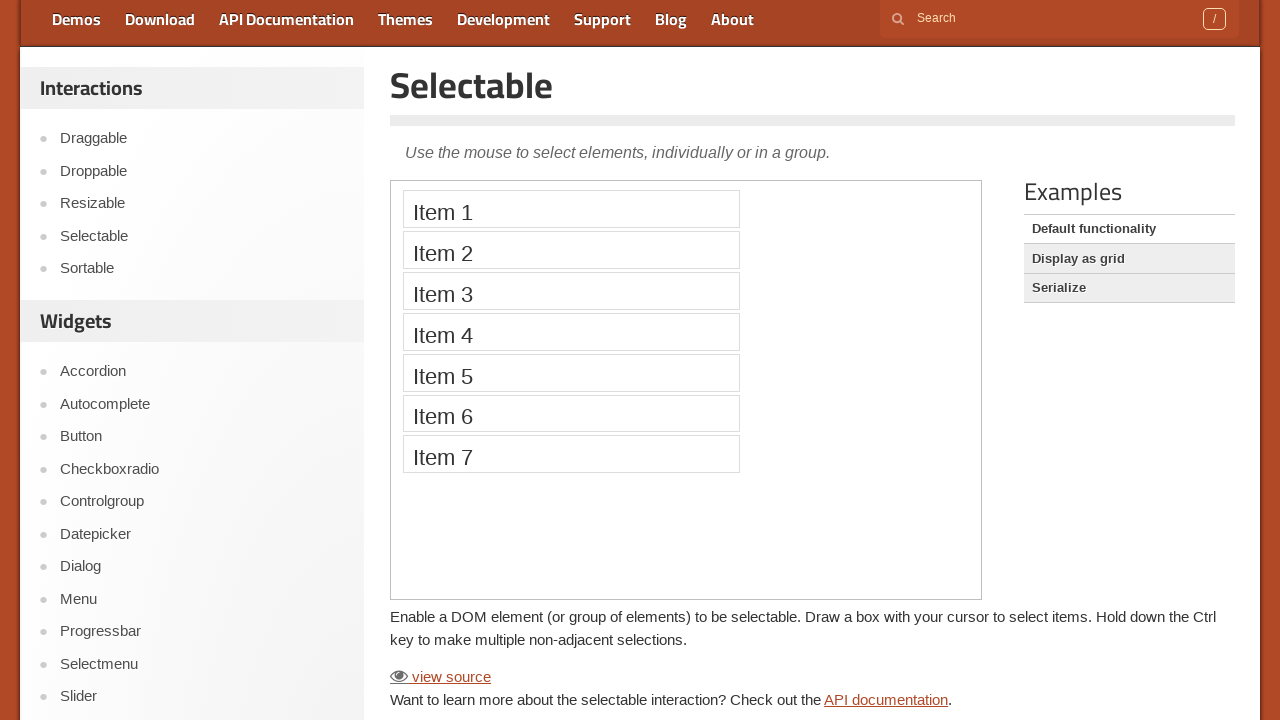

Waited for Item 1 to be visible in the iframe
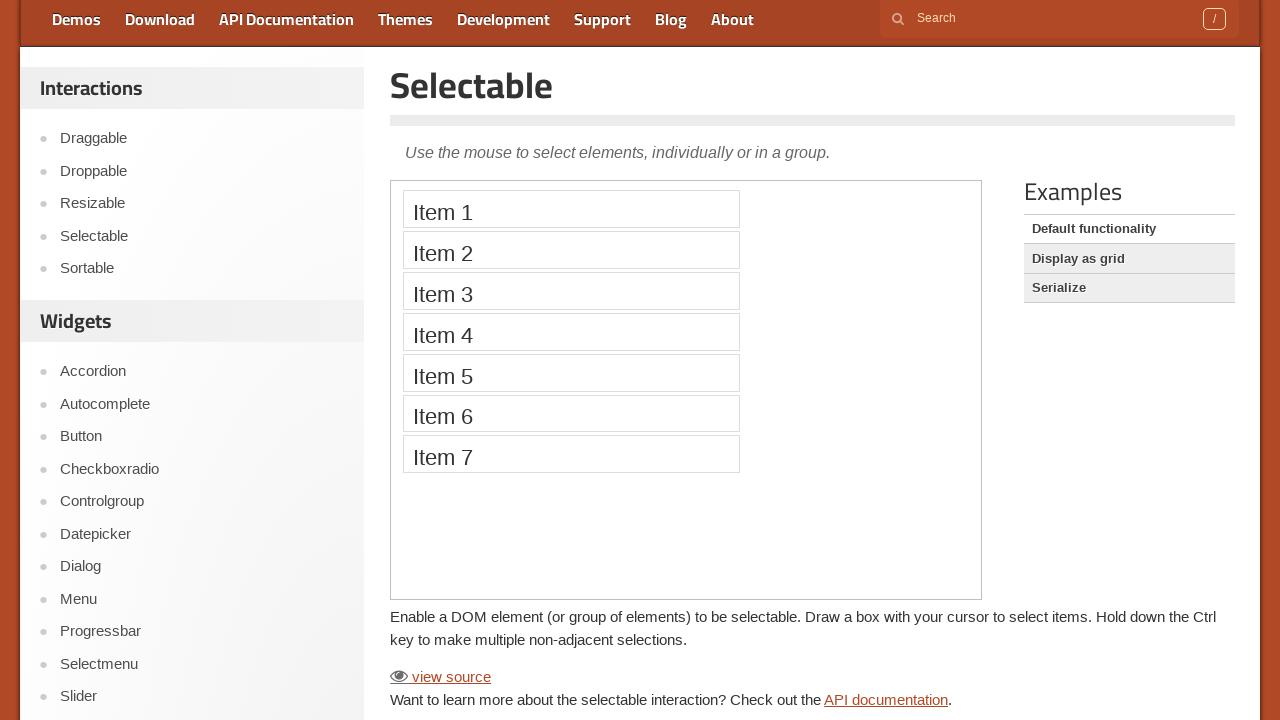

Pressed TAB key (1st press)
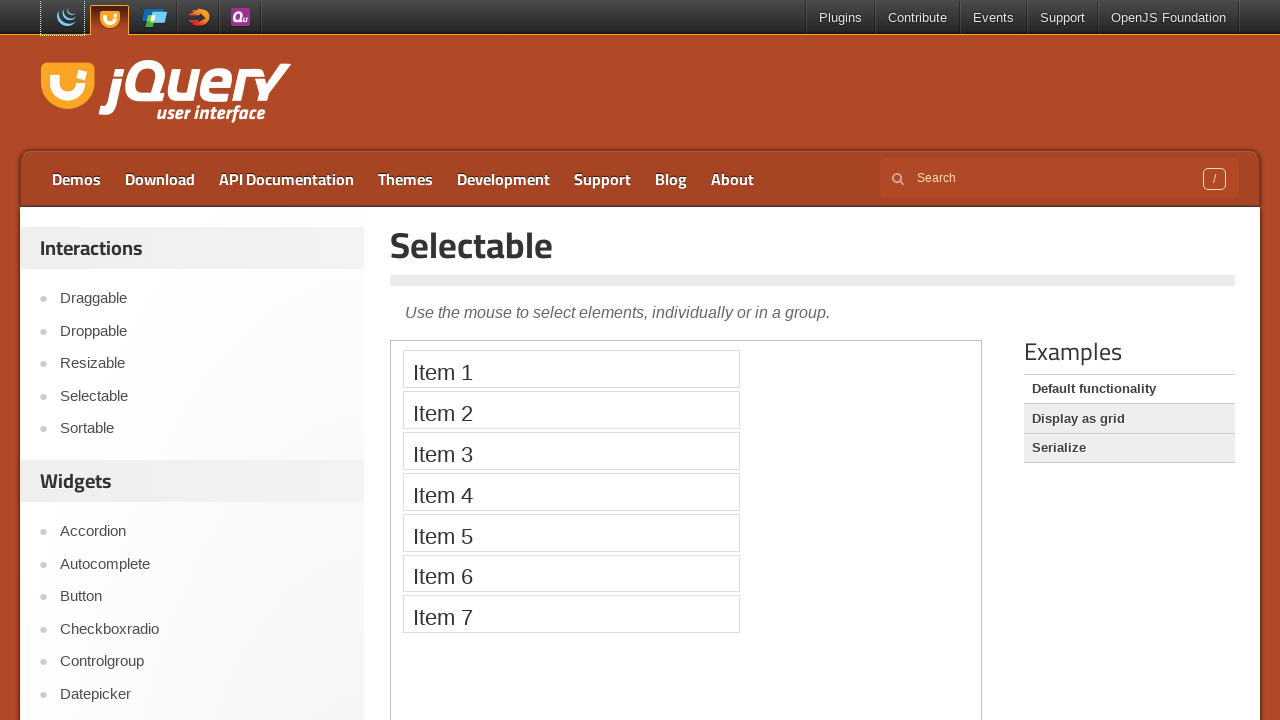

Pressed TAB key (2nd press)
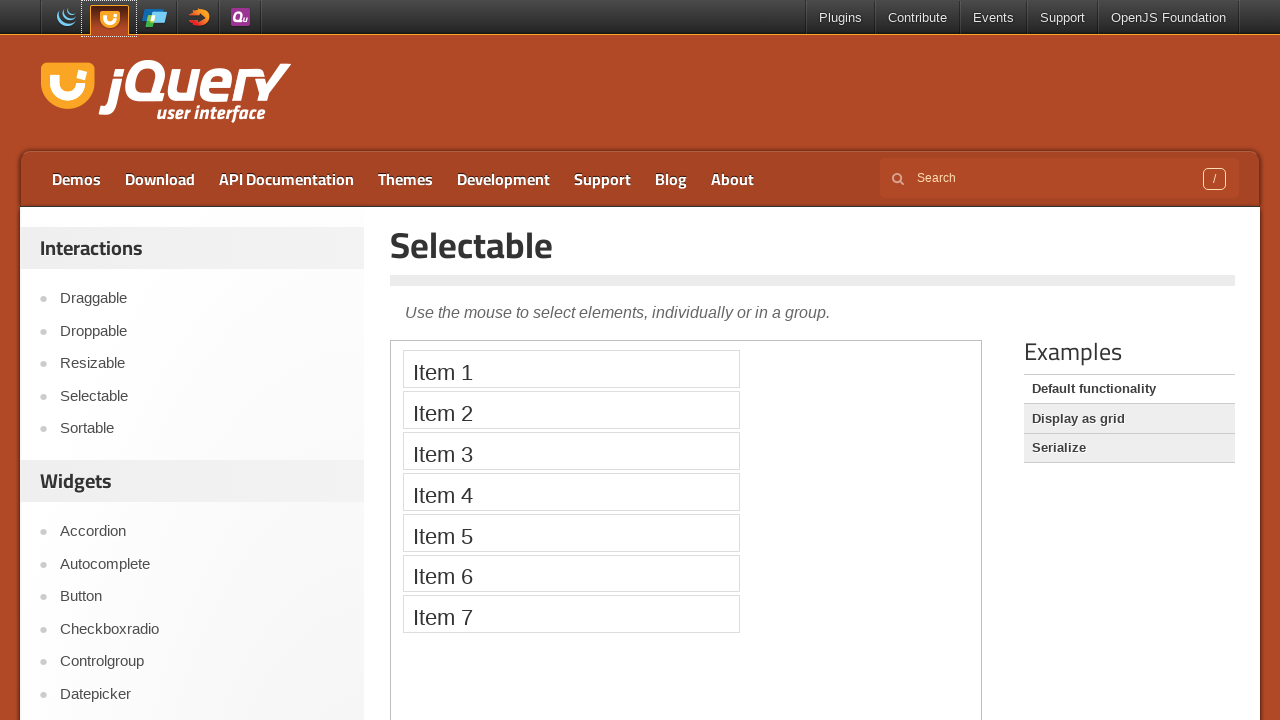

Pressed TAB key (3rd press)
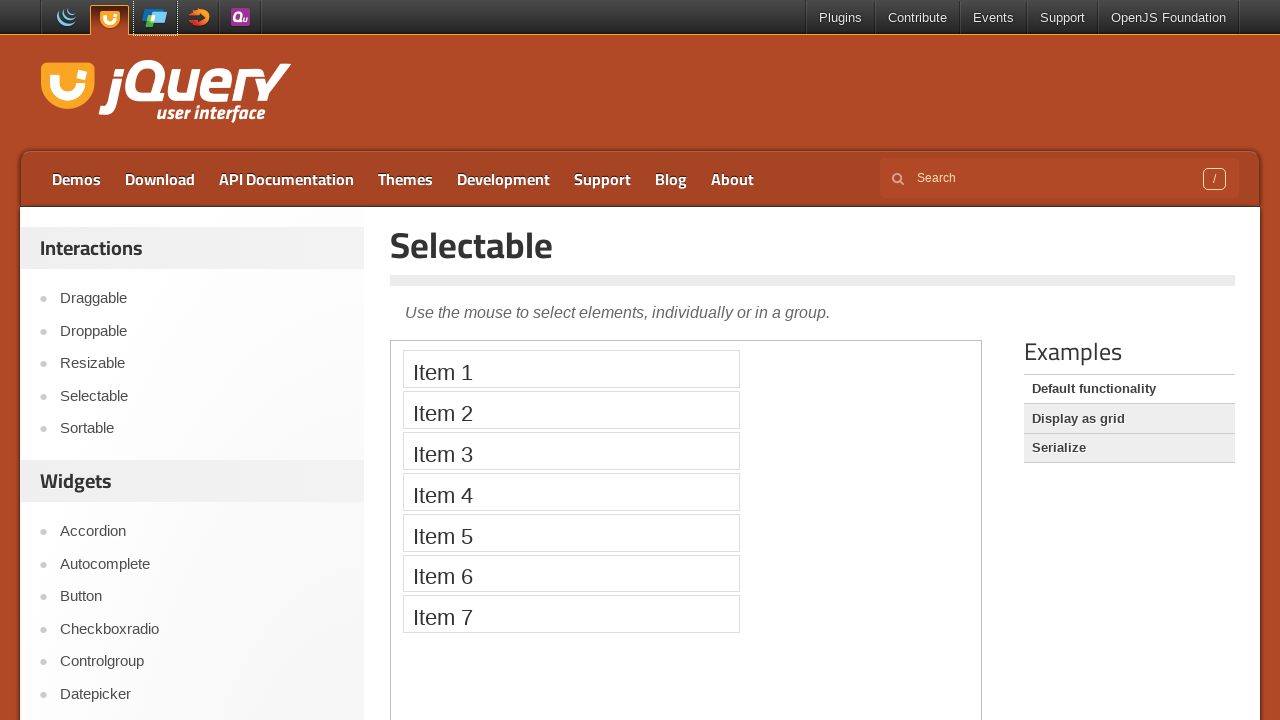

Pressed TAB key (4th press)
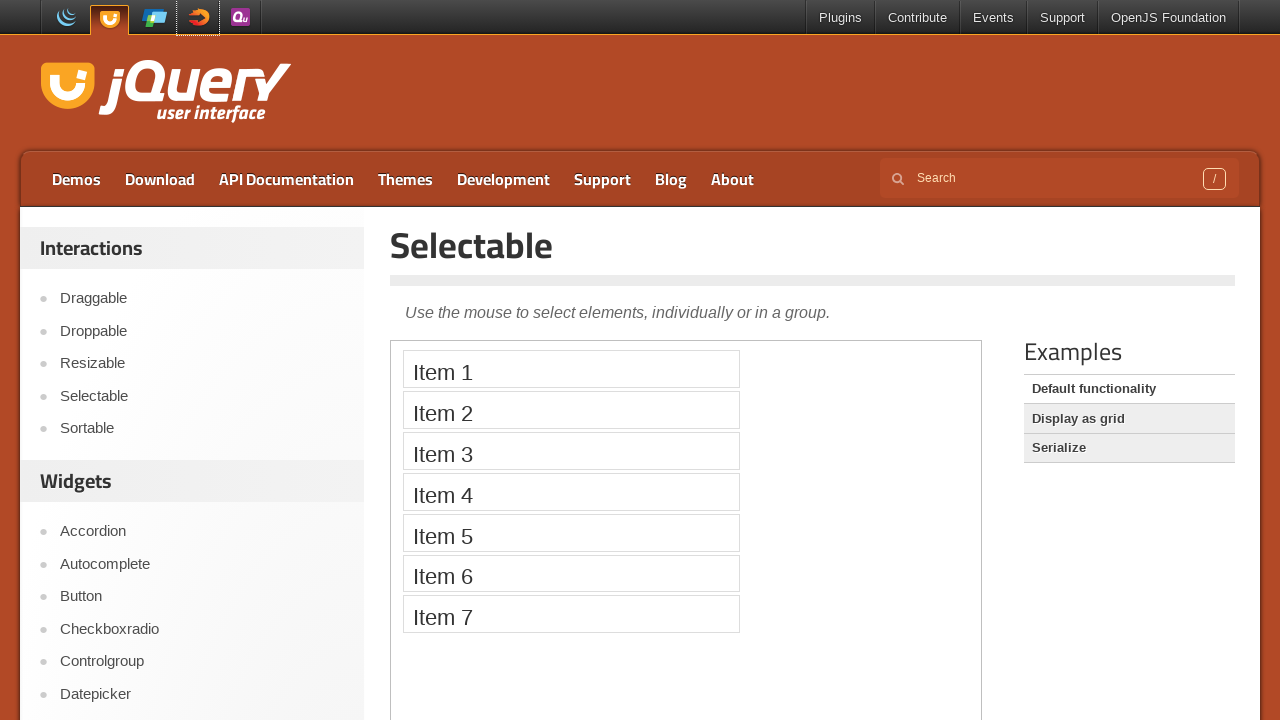

Pressed TAB key (5th press)
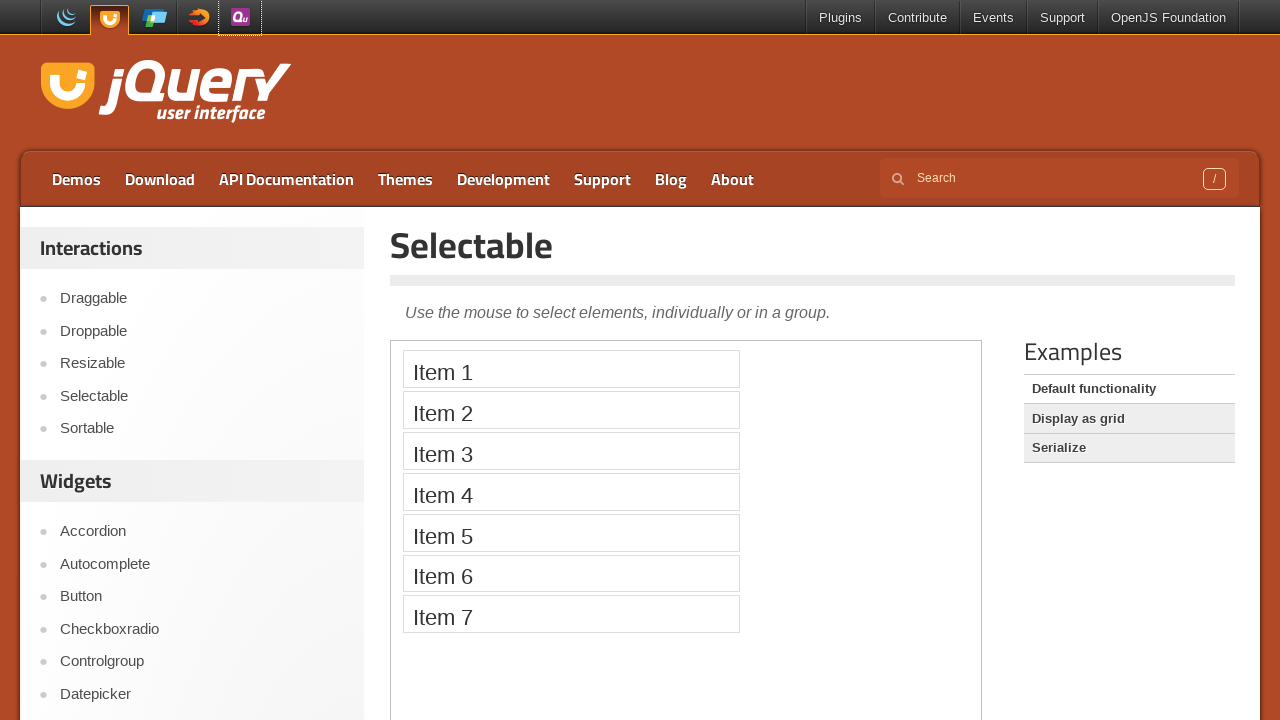

Pressed TAB key (6th press)
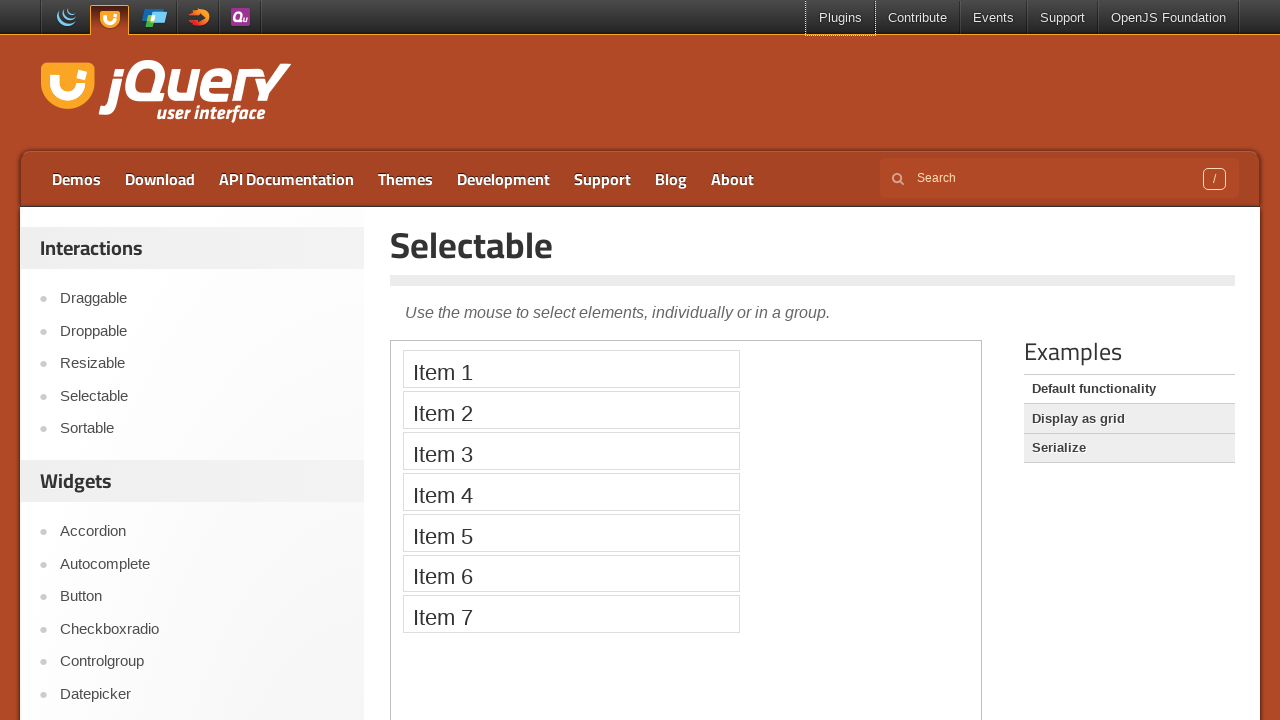

Pressed TAB key (7th press)
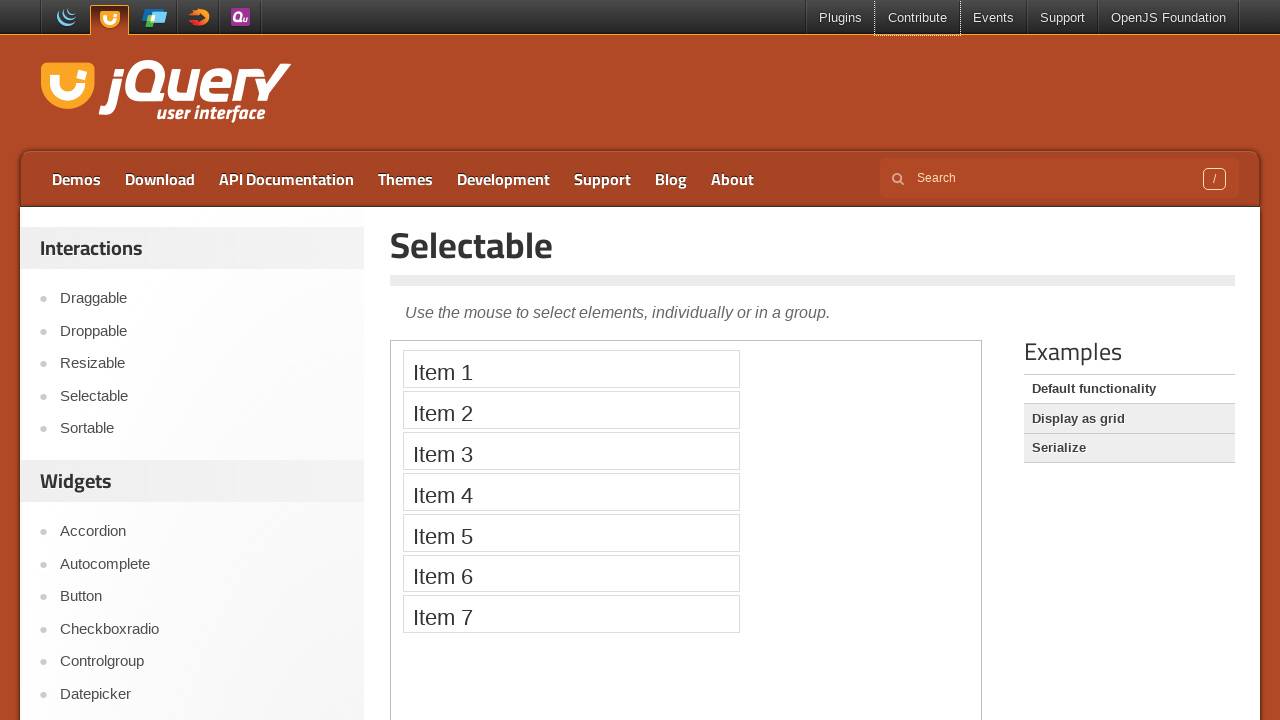

Pressed TAB key (8th press)
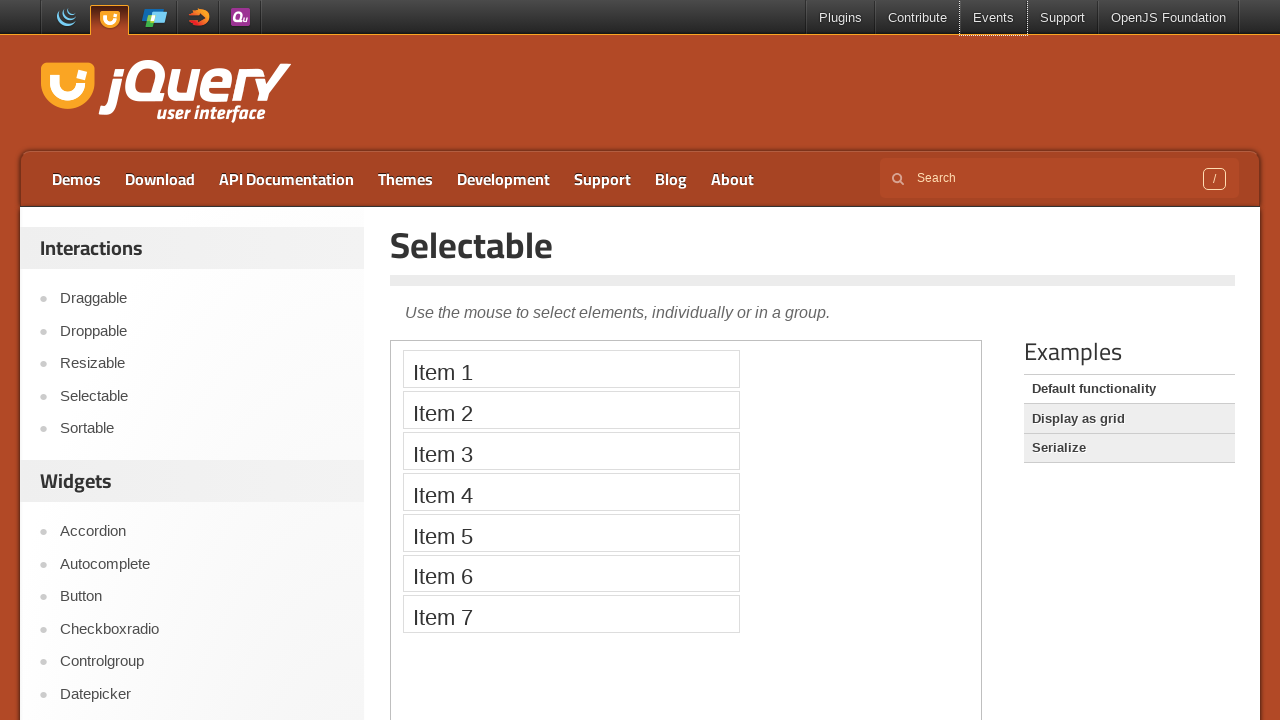

Pressed TAB key (9th press)
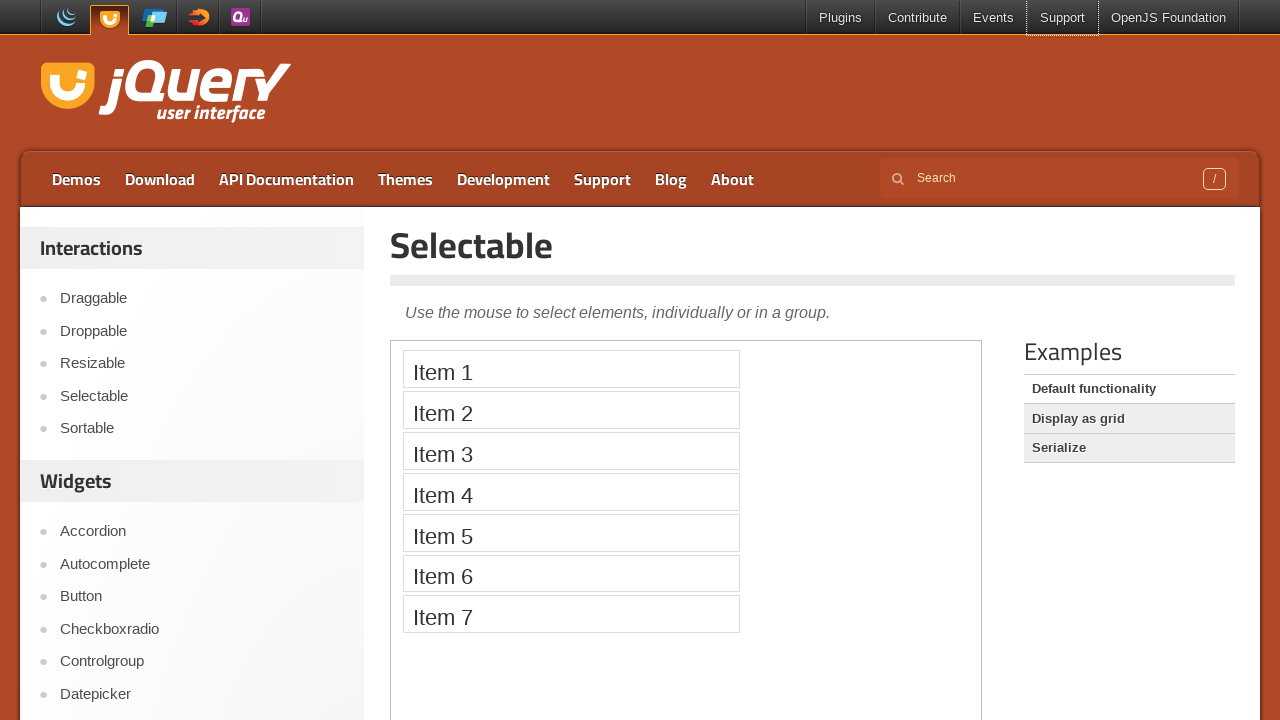

Pressed TAB key (10th press)
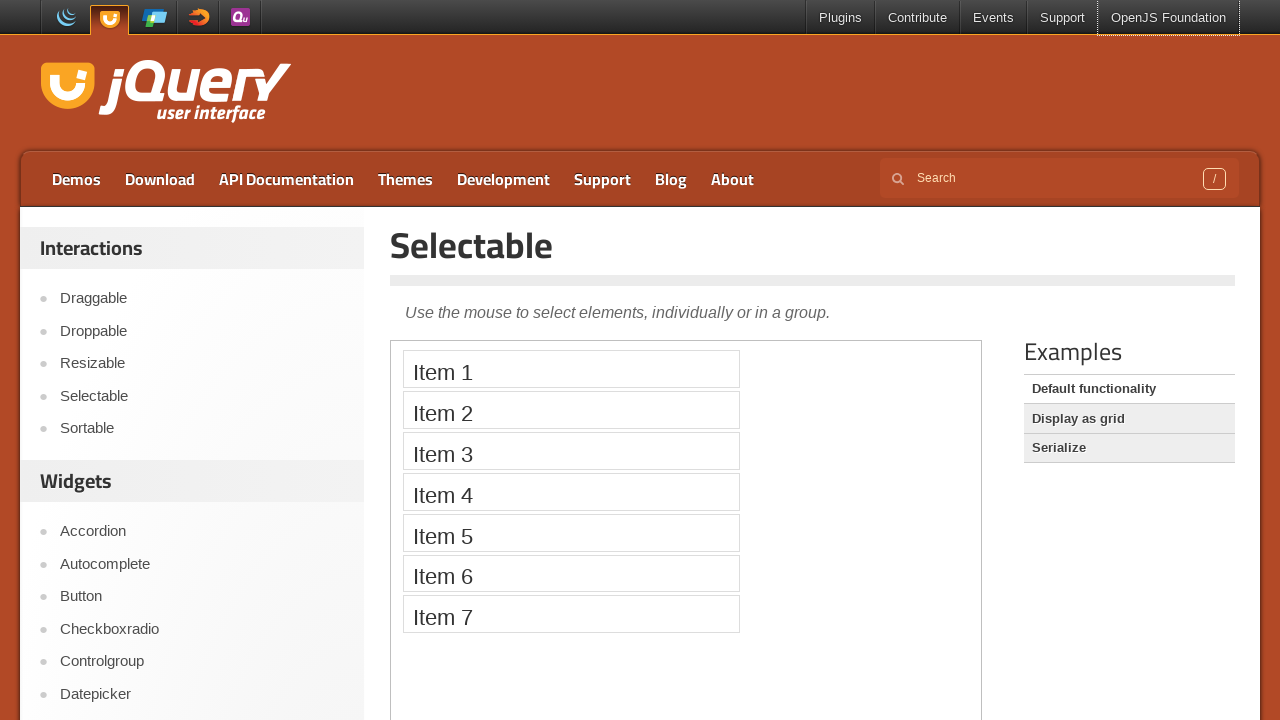

Pressed TAB key (11th press)
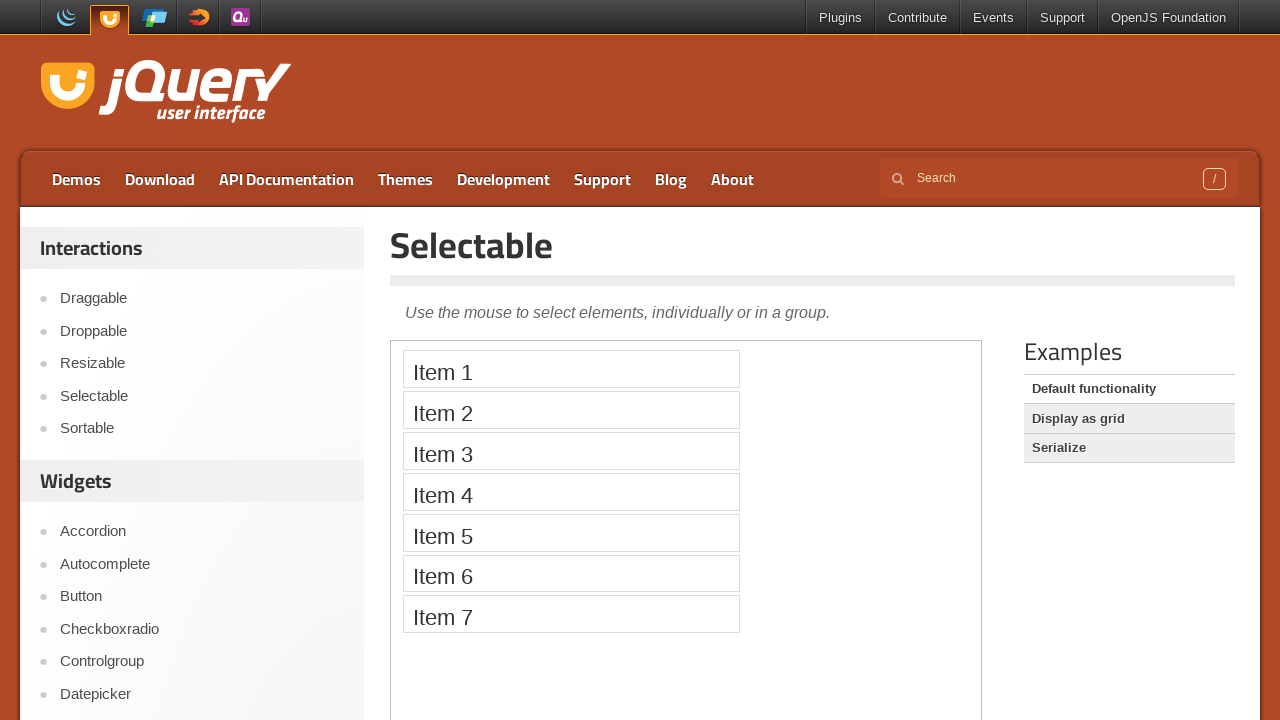

Pressed TAB key (12th press)
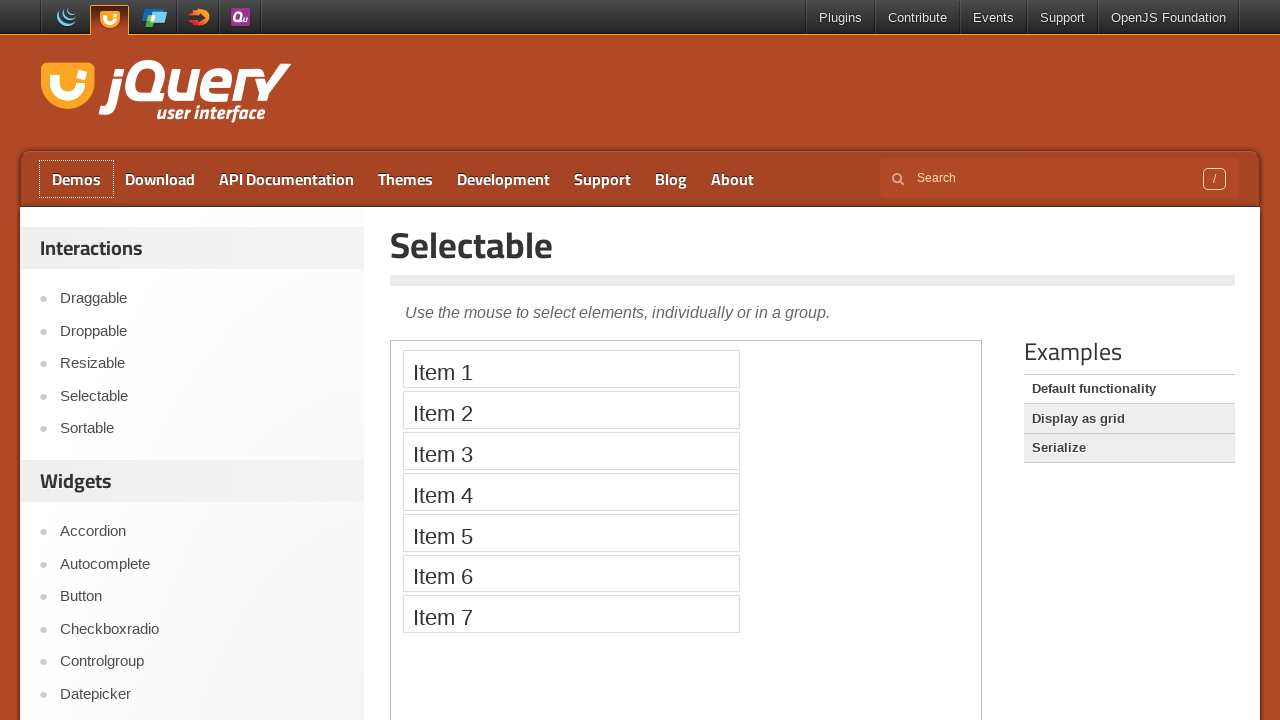

Pressed TAB key (13th press)
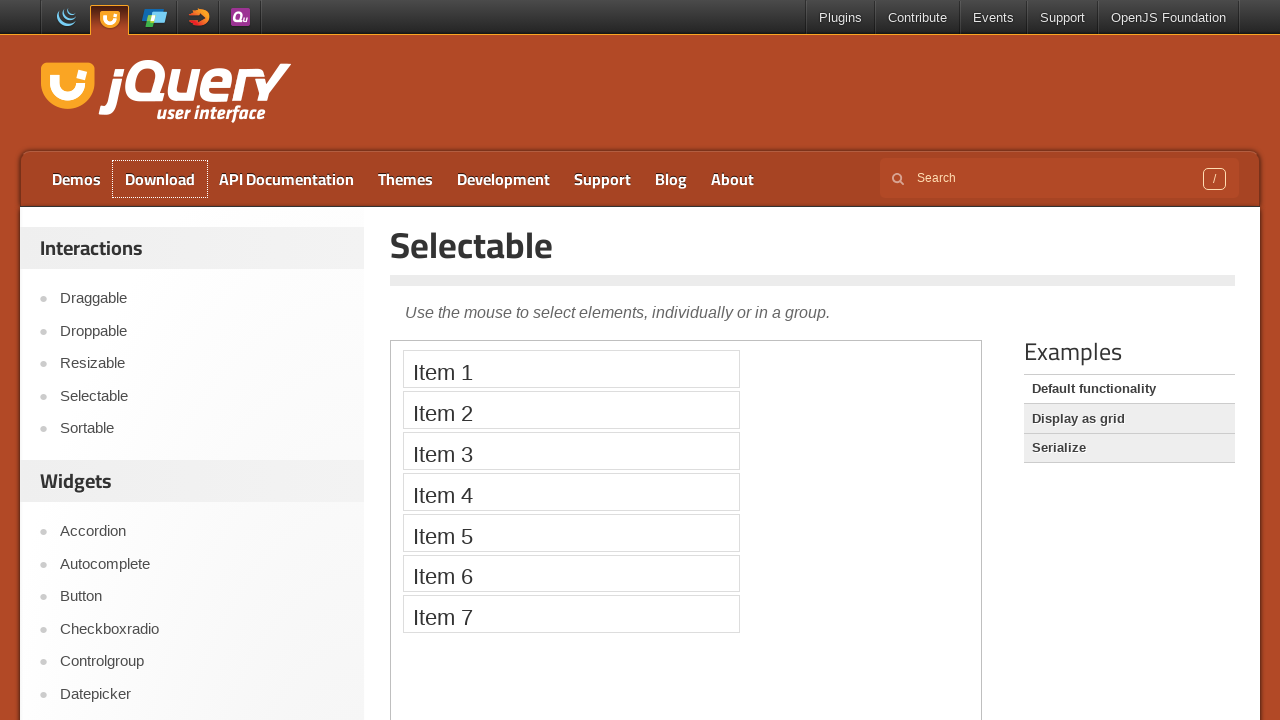

Pressed TAB key (14th press)
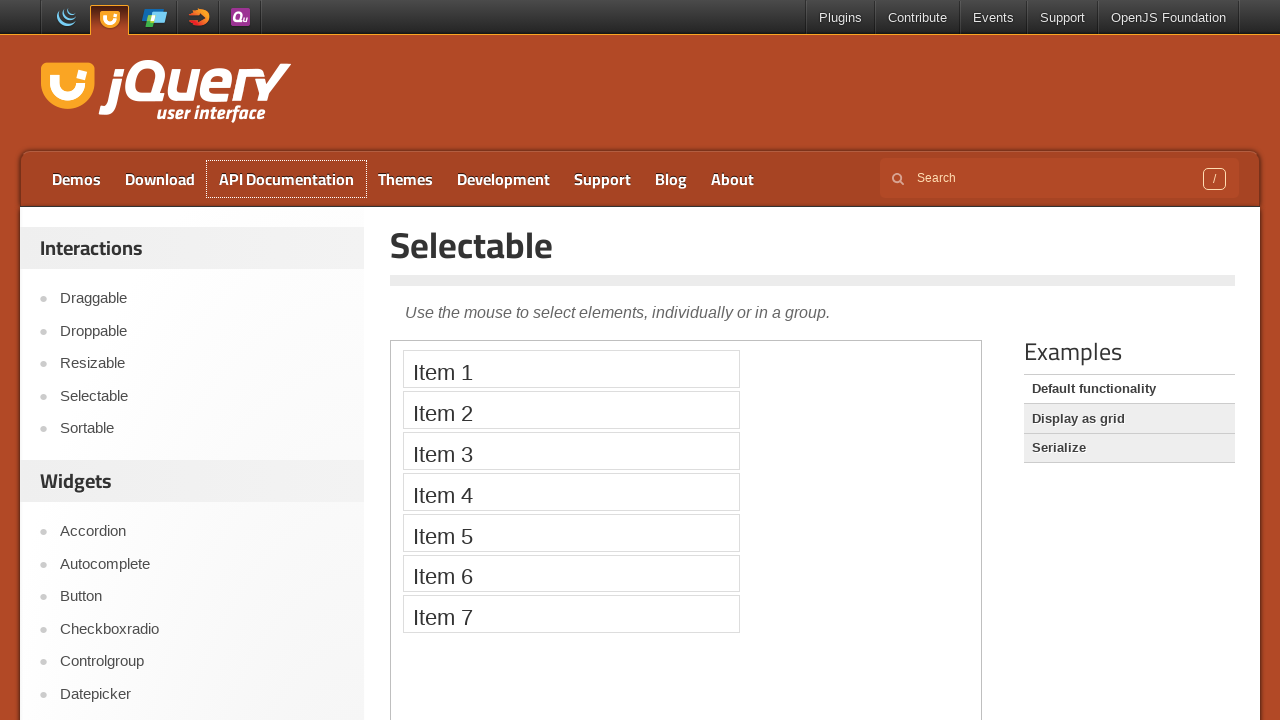

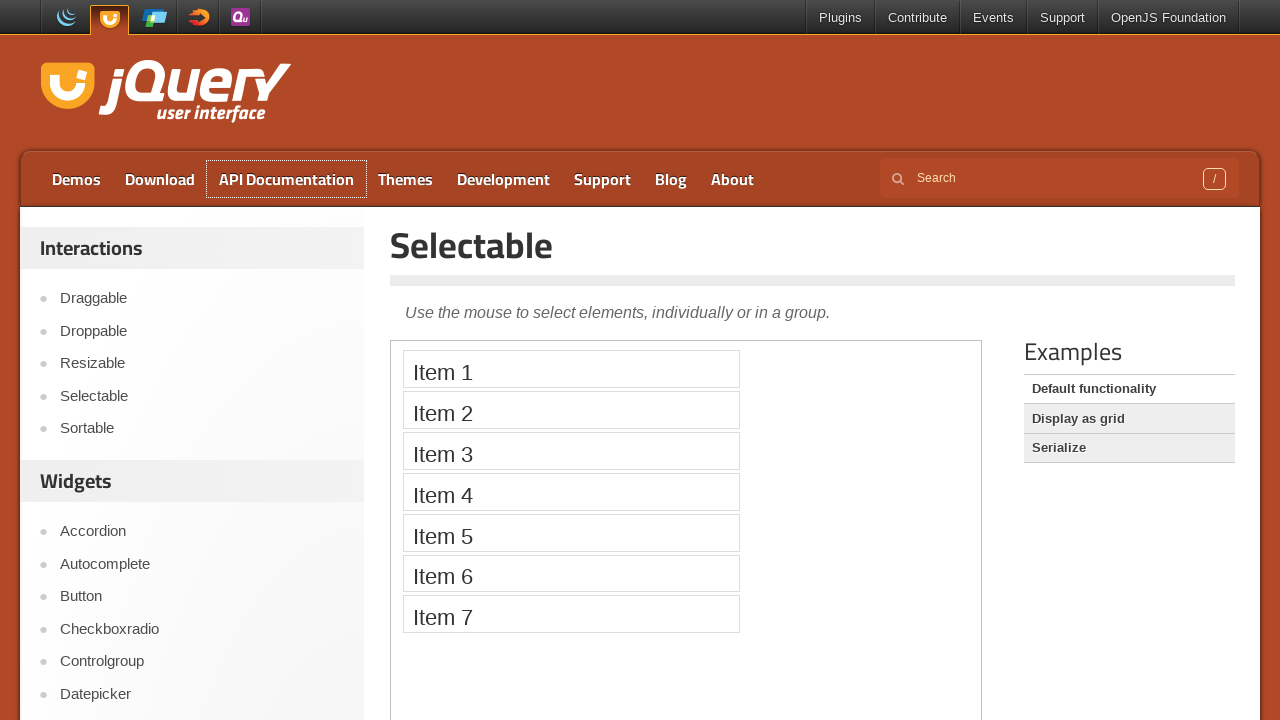